Tests various dropdown interactions including currency selection, passenger count adjustment, and city selection on a flight booking form

Starting URL: https://rahulshettyacademy.com/dropdownsPractise/

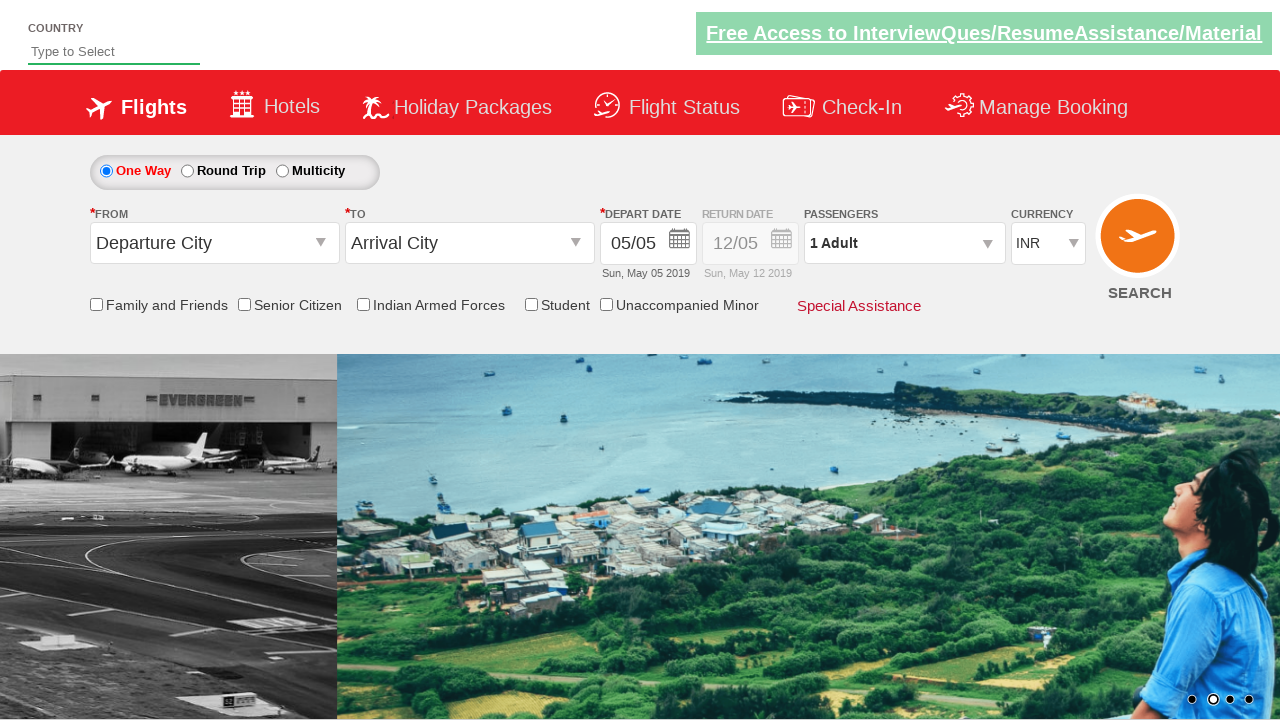

Selected USD currency from dropdown on select#ctl00_mainContent_DropDownListCurrency
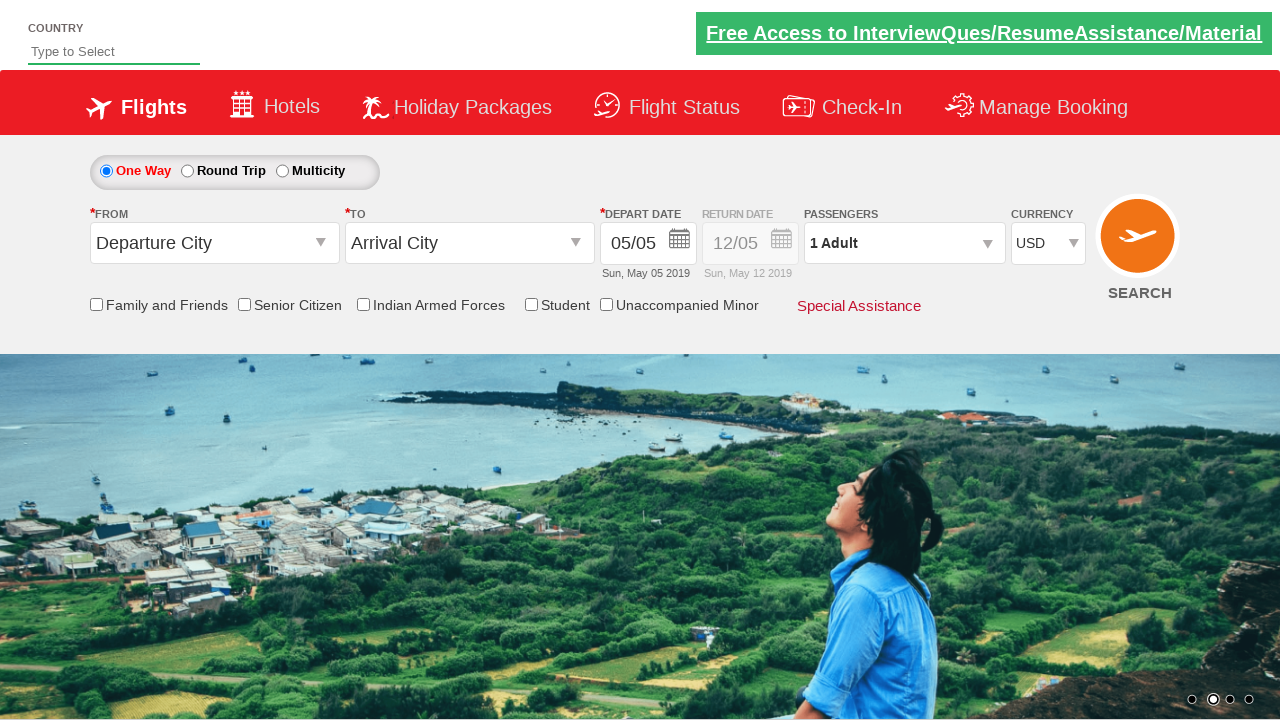

Waited 1 second for page to settle
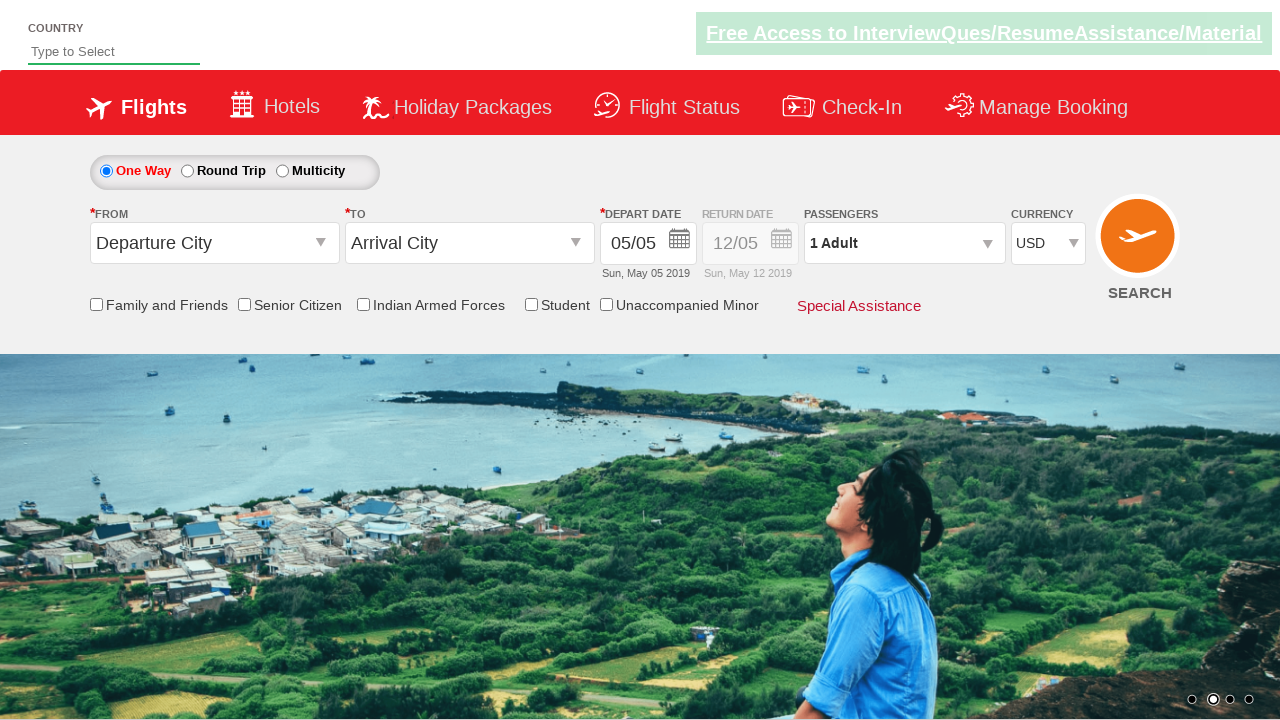

Selected currency at index 2 on select#ctl00_mainContent_DropDownListCurrency
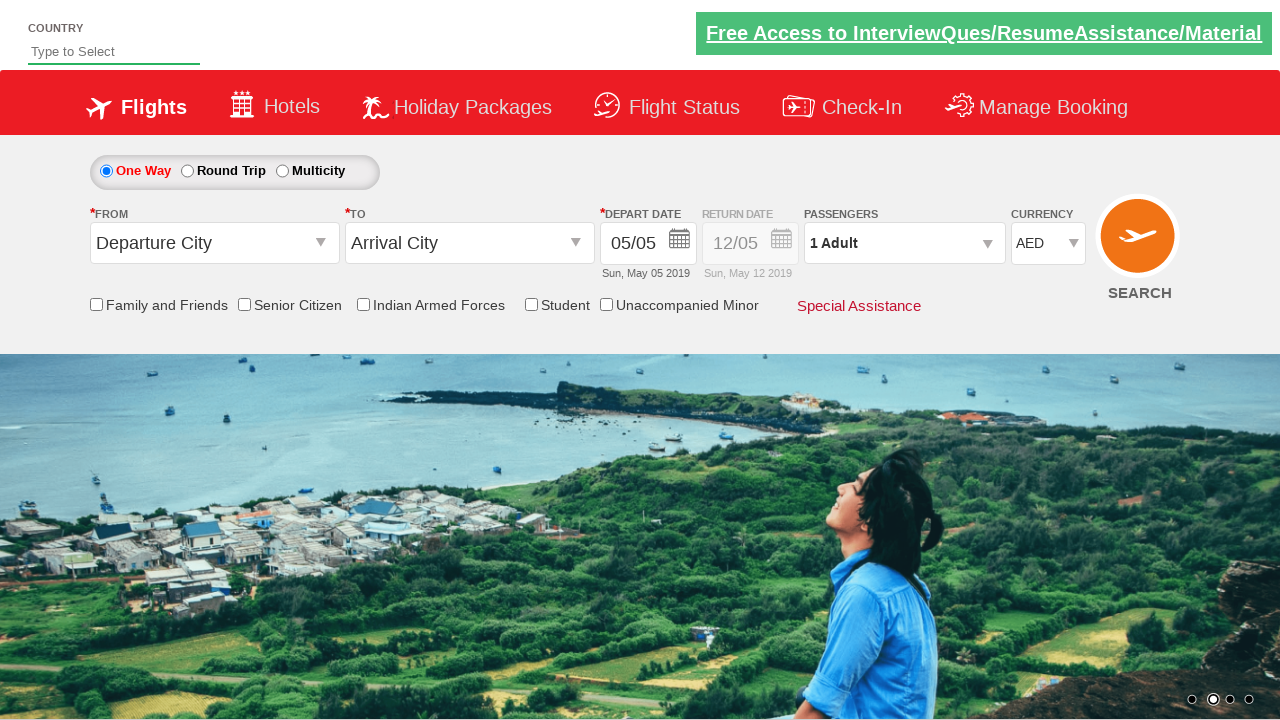

Selected 'Select' option from currency dropdown on select#ctl00_mainContent_DropDownListCurrency
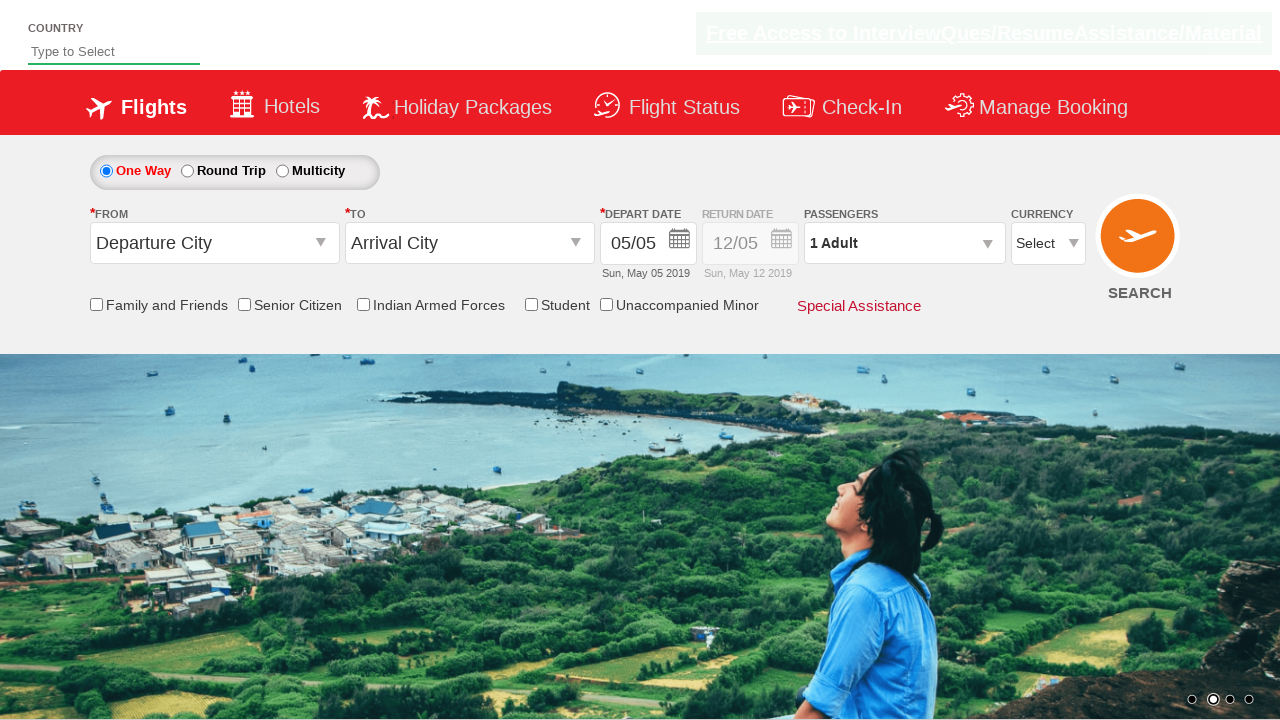

Clicked on passenger info dropdown to open it at (904, 243) on #divpaxinfo
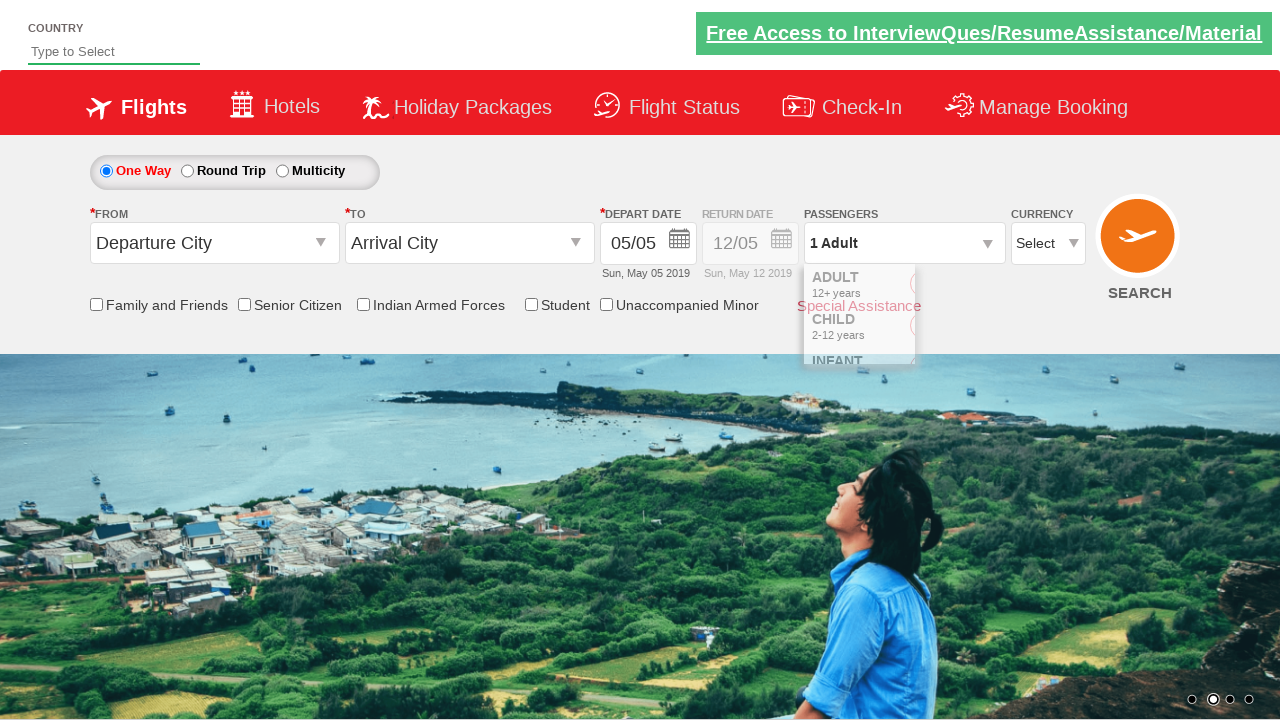

Waited 1 second for passenger dropdown to fully load
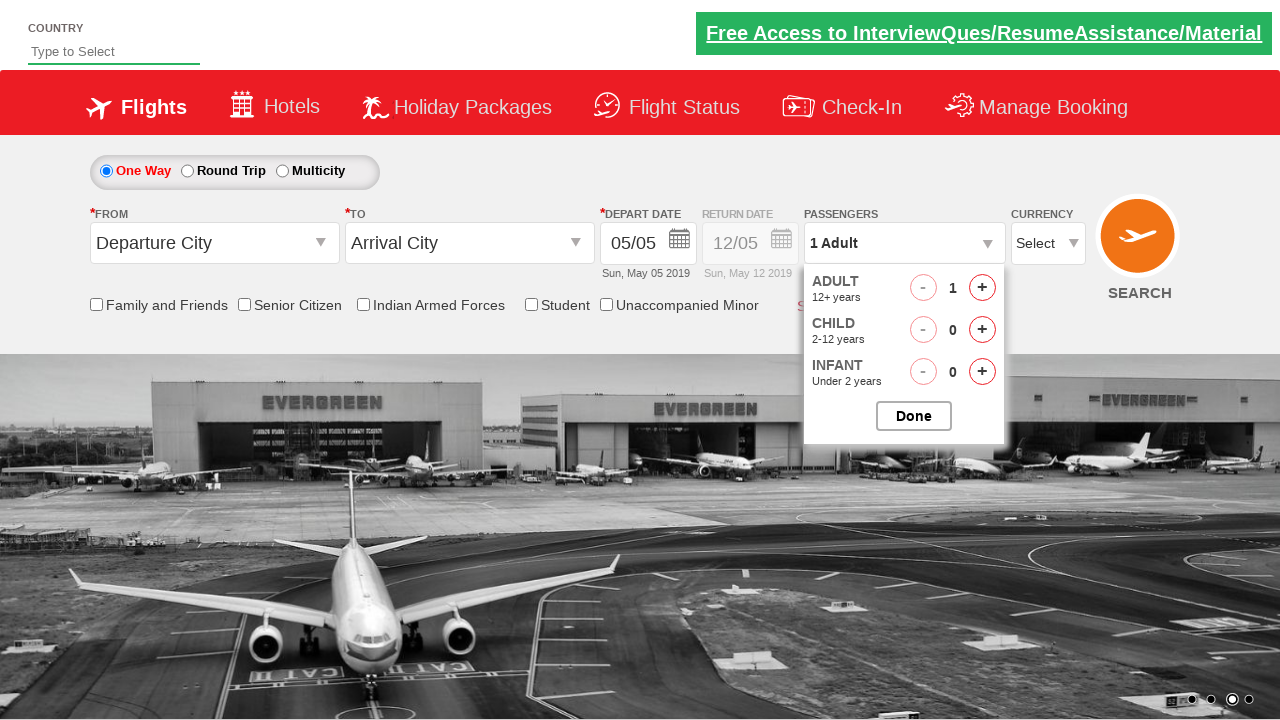

Clicked adult passenger increment button (iteration 1/4) at (982, 288) on #hrefIncAdt
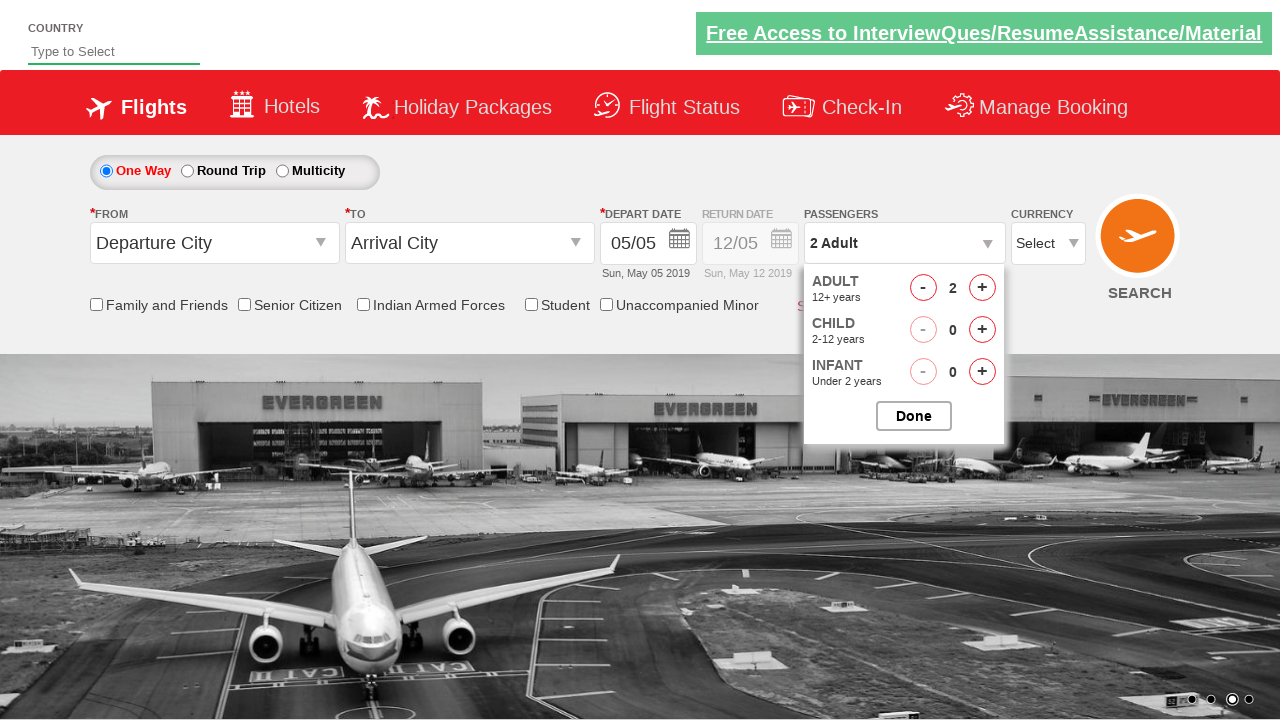

Clicked adult passenger increment button (iteration 2/4) at (982, 288) on #hrefIncAdt
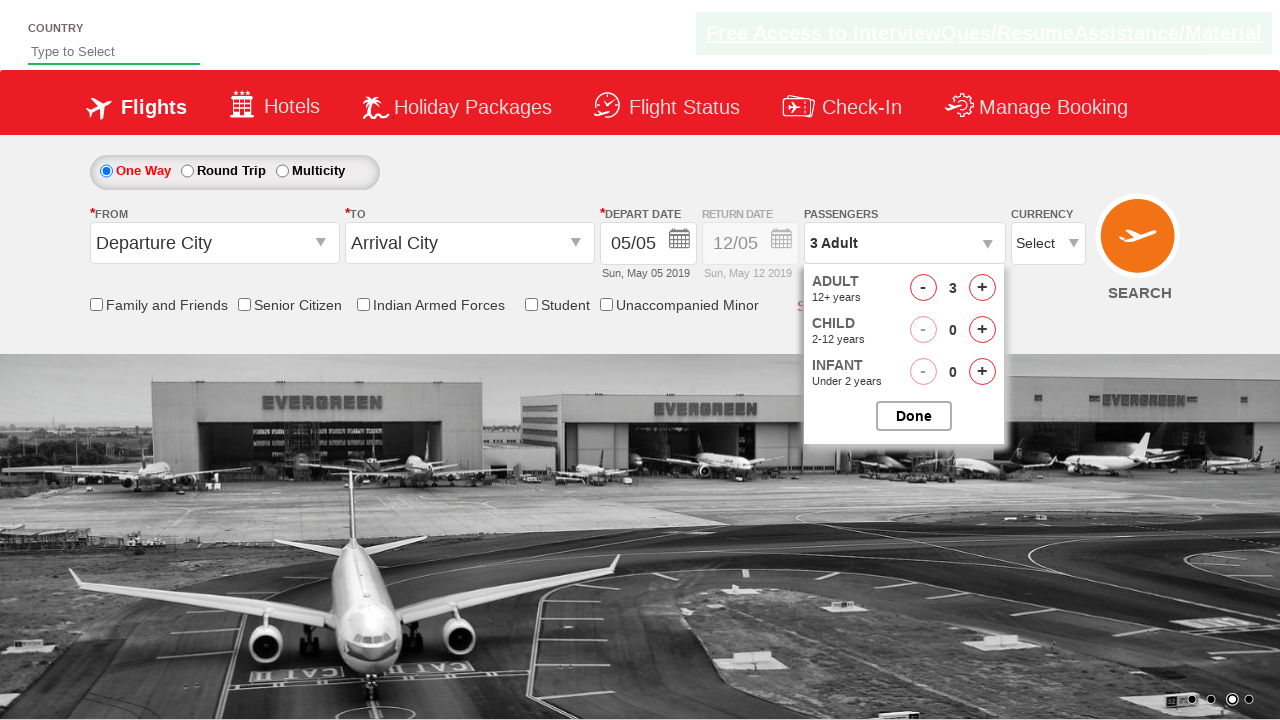

Clicked adult passenger increment button (iteration 3/4) at (982, 288) on #hrefIncAdt
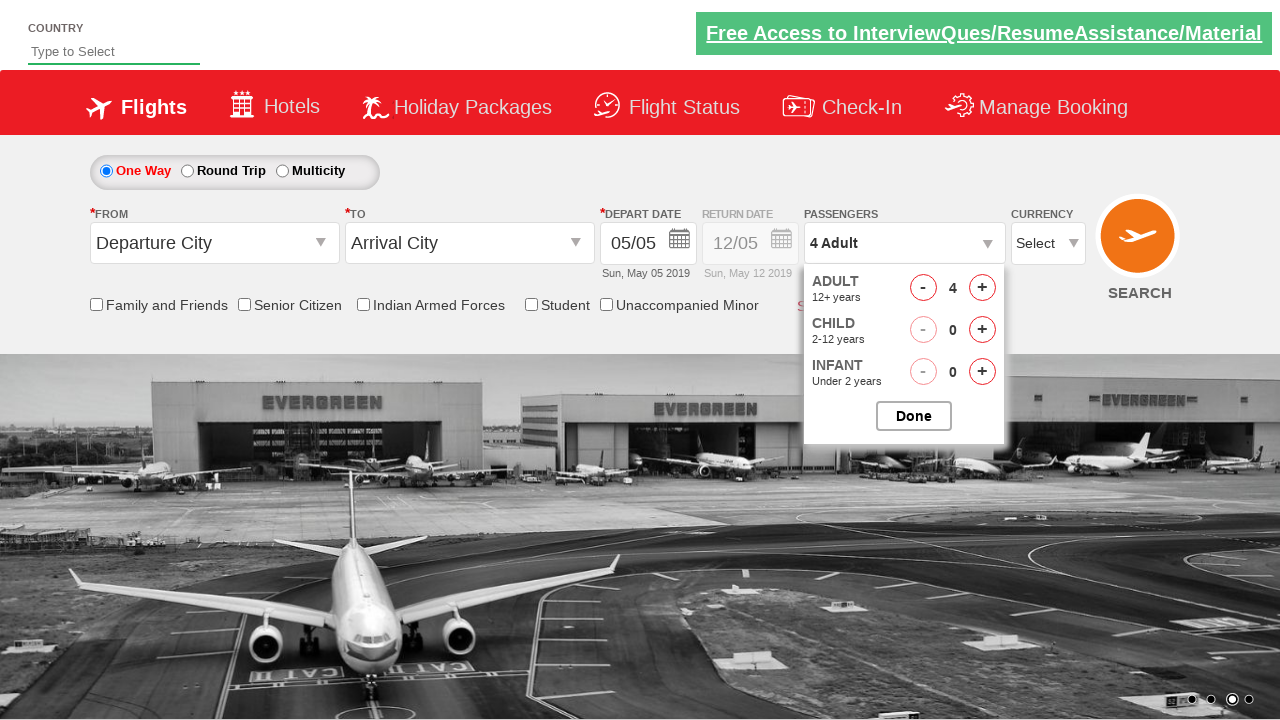

Clicked adult passenger increment button (iteration 4/4) at (982, 288) on #hrefIncAdt
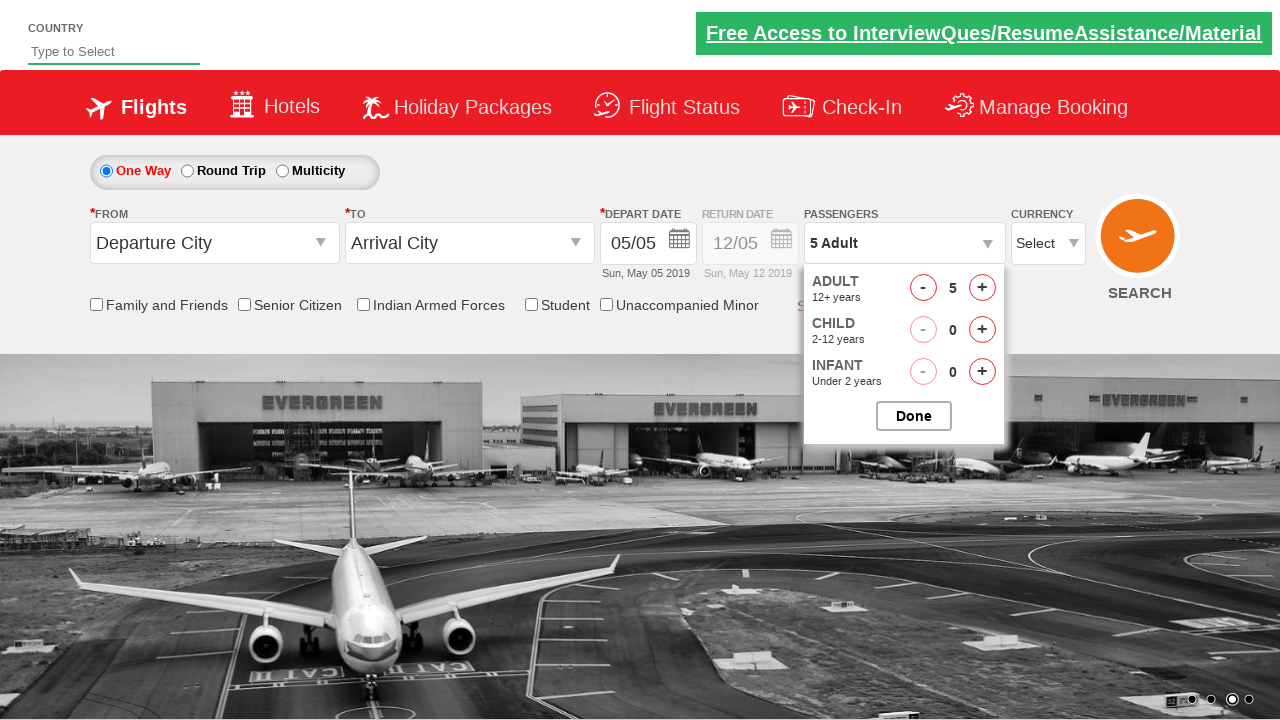

Closed passenger selection dropdown at (914, 416) on #btnclosepaxoption
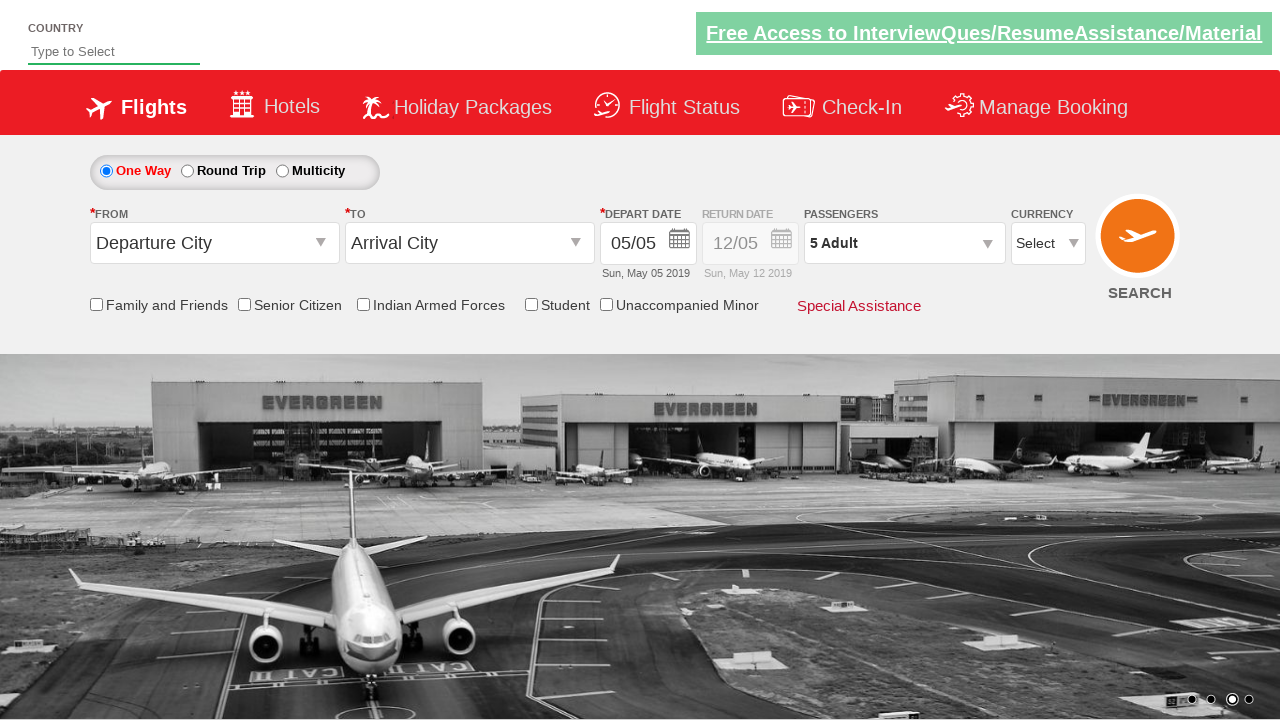

Waited 1 second before selecting departure city
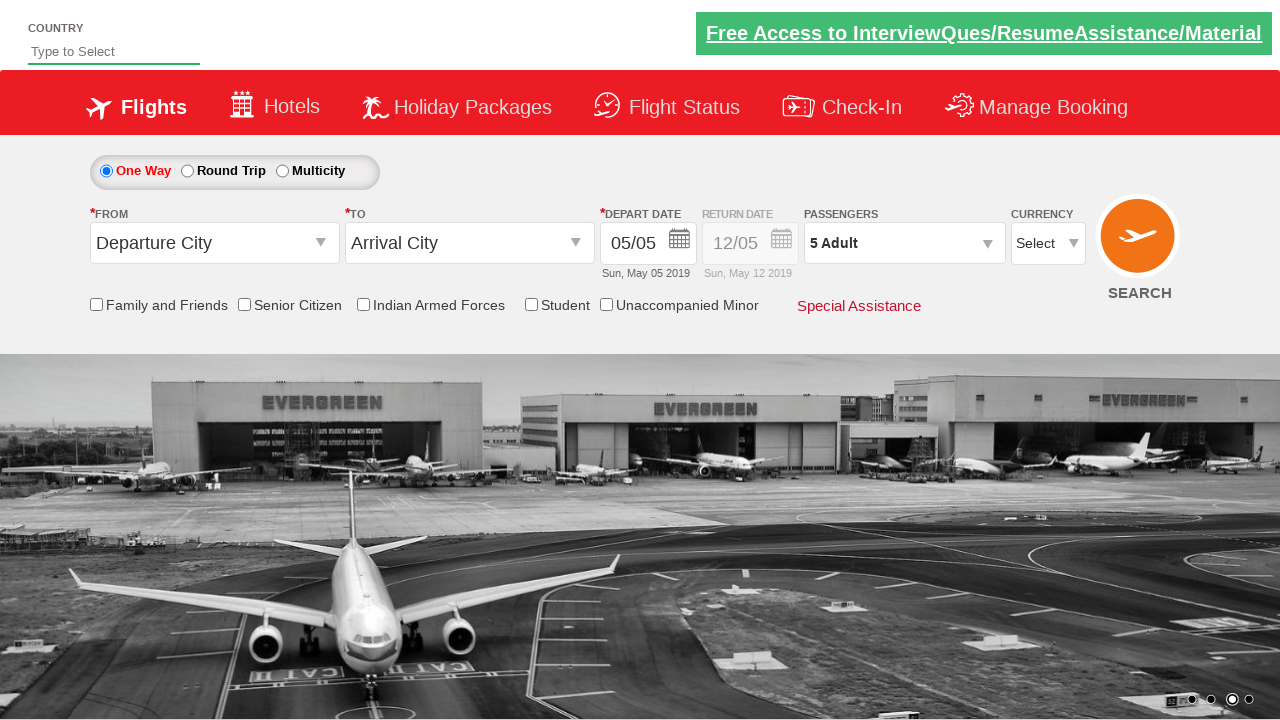

Clicked on departure city input field at (214, 243) on input[value='Departure City']
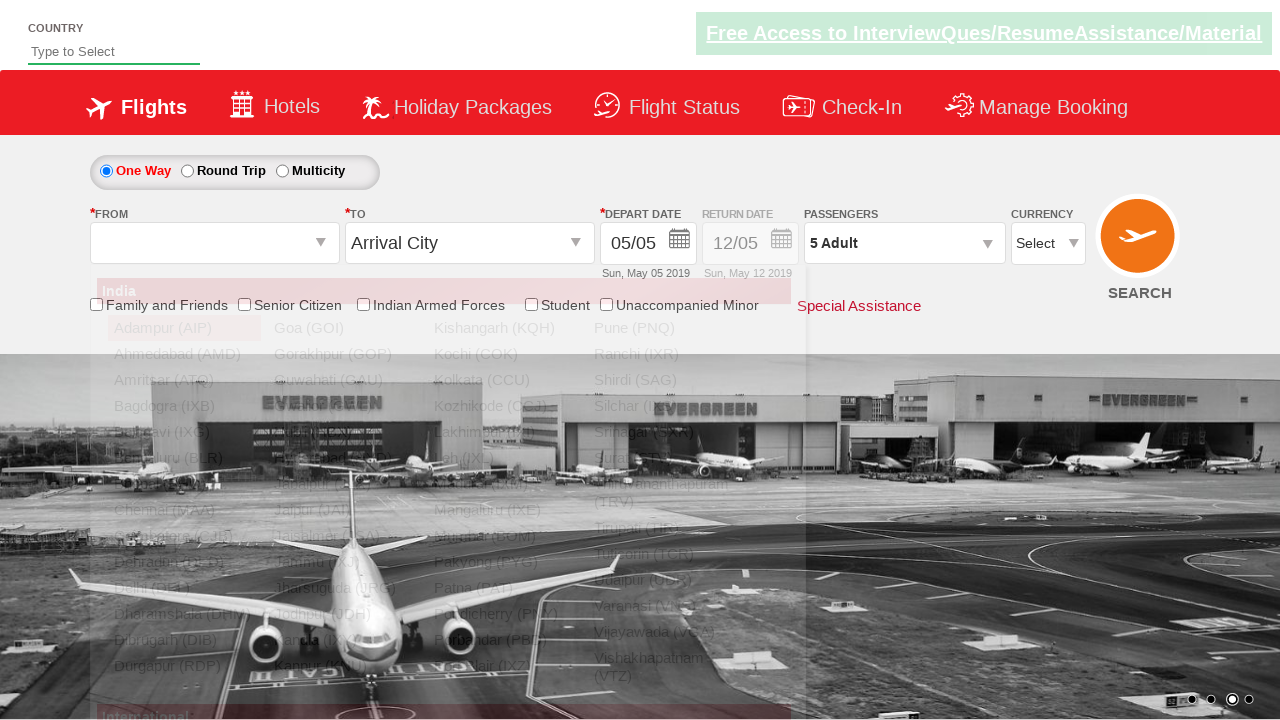

Waited 1 second for departure city options to load
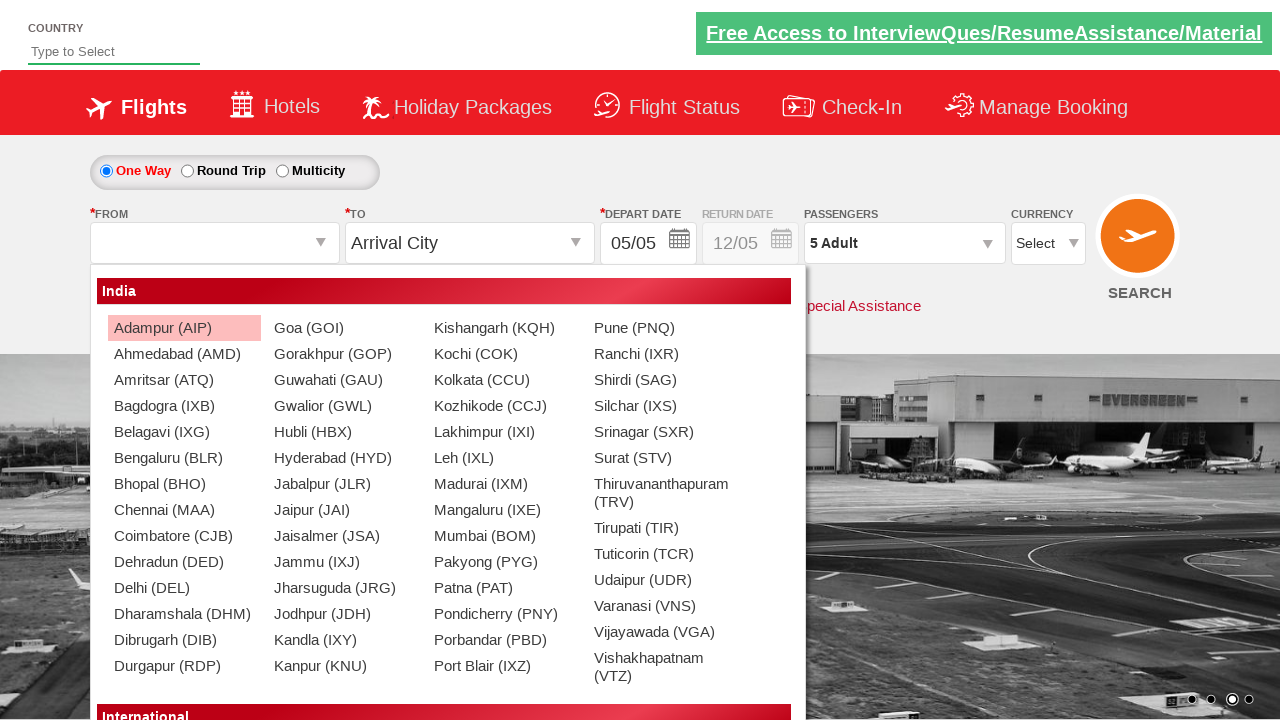

Selected Bangalore (BLR) as departure city at (184, 458) on a[value='BLR']
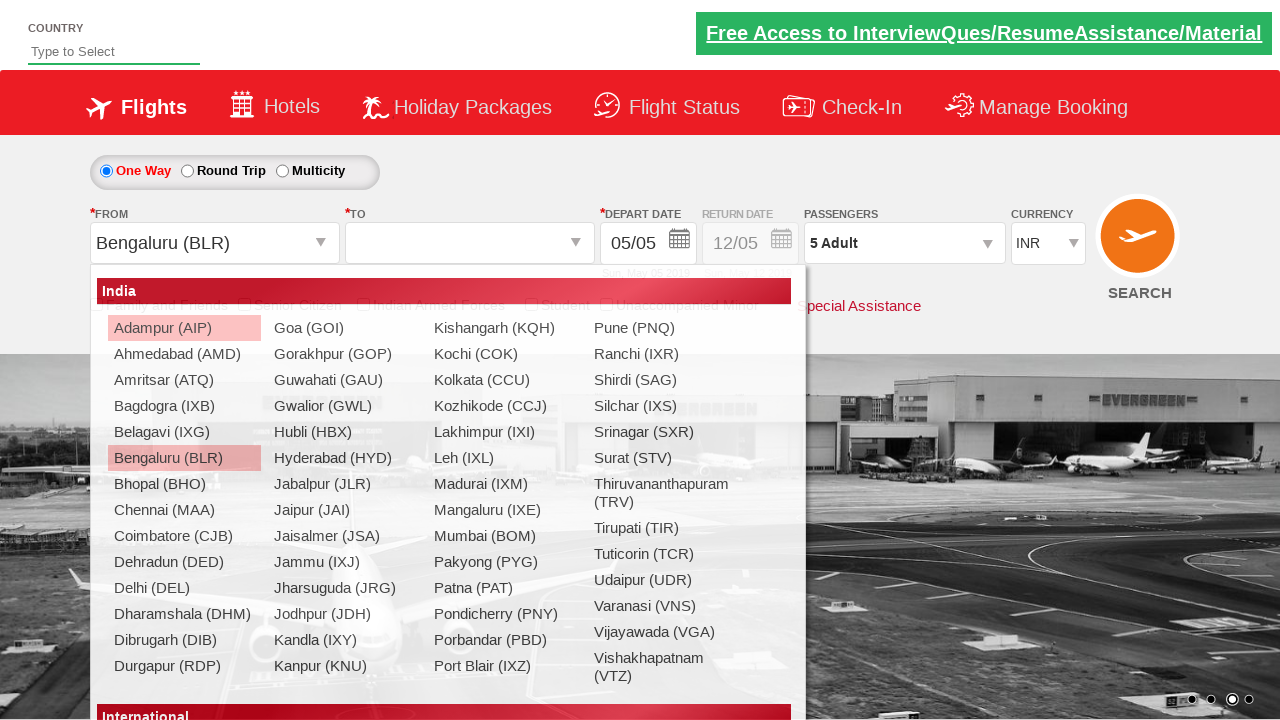

Waited 1 second before selecting destination city
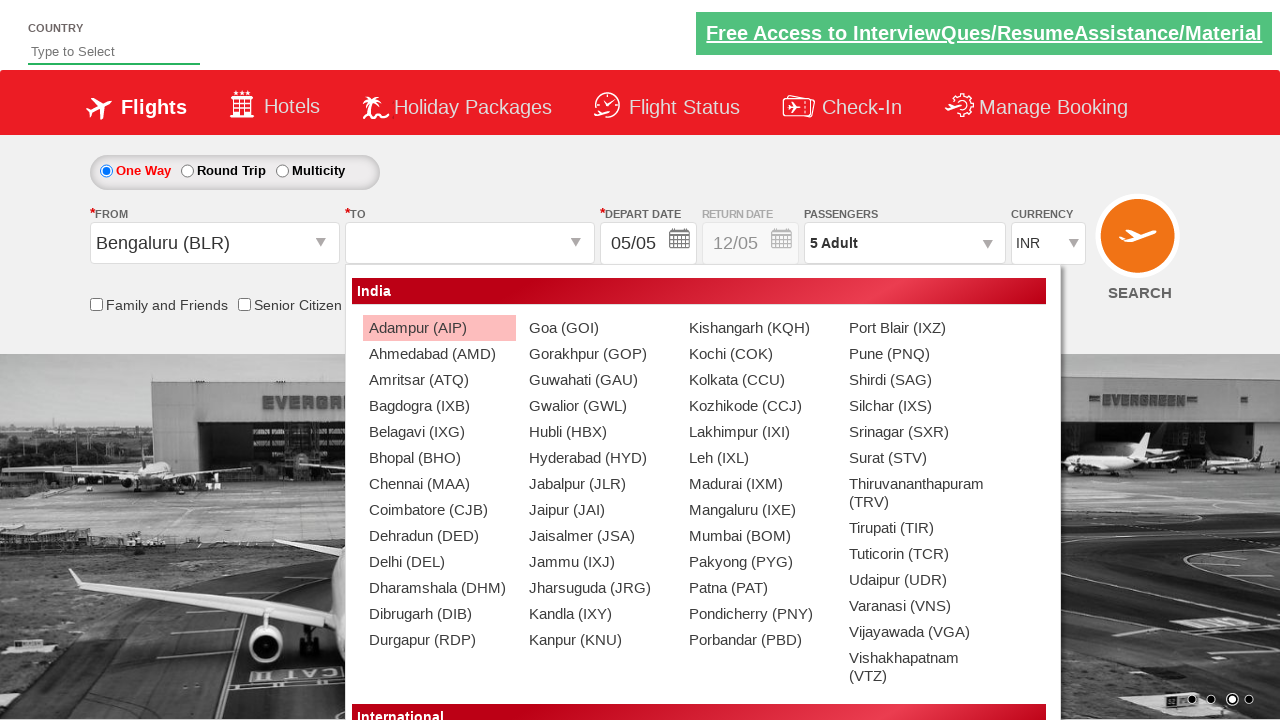

Selected Chennai (MAA) as destination city at (439, 484) on div#ctl00_mainContent_ddl_destinationStation1_CTNR a[value='MAA']
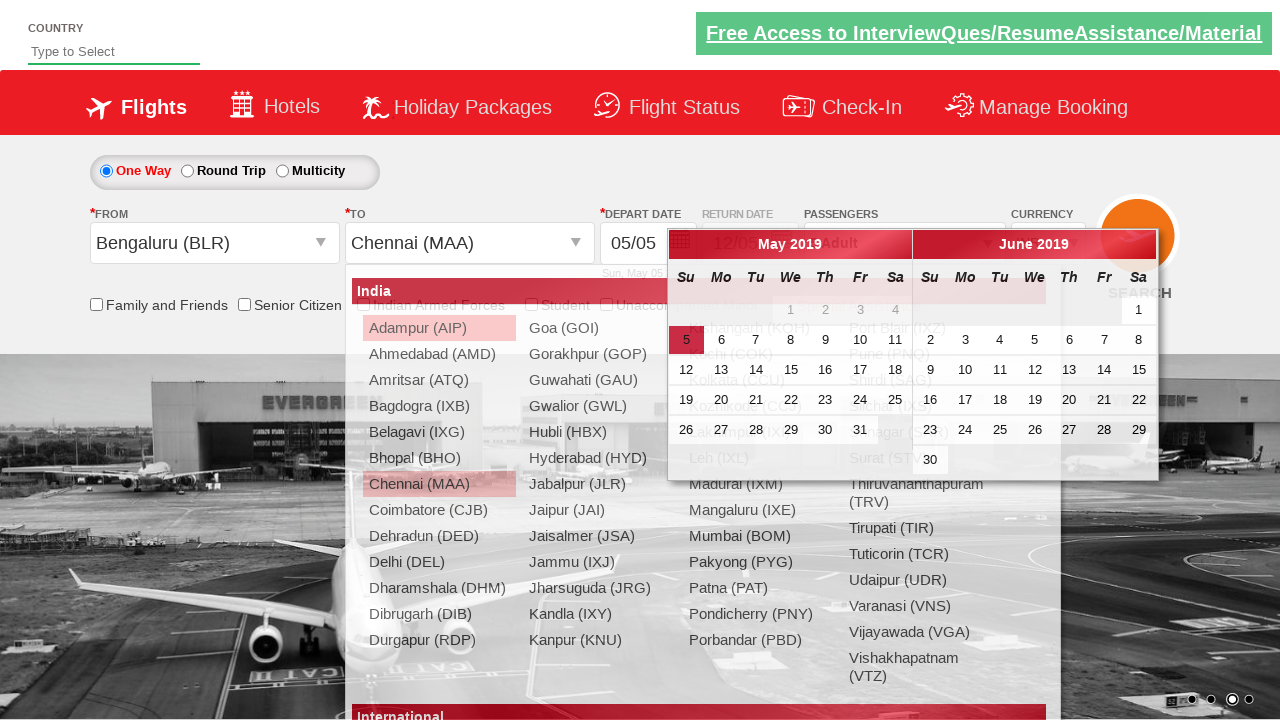

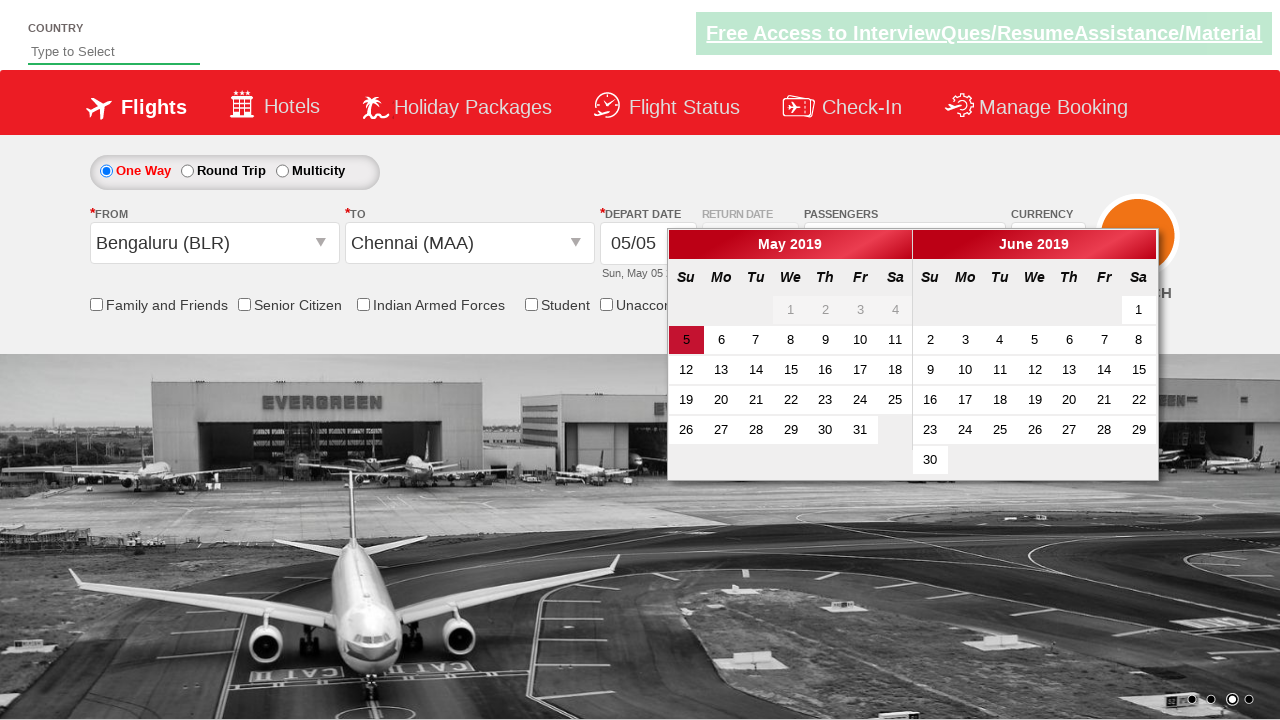